Tests the Triangle Classifier application by entering side lengths for an equilateral triangle (5, 5, 5), clicking the classify button, and verifying the result is displayed.

Starting URL: https://msse-640-2025summer.vercel.app/

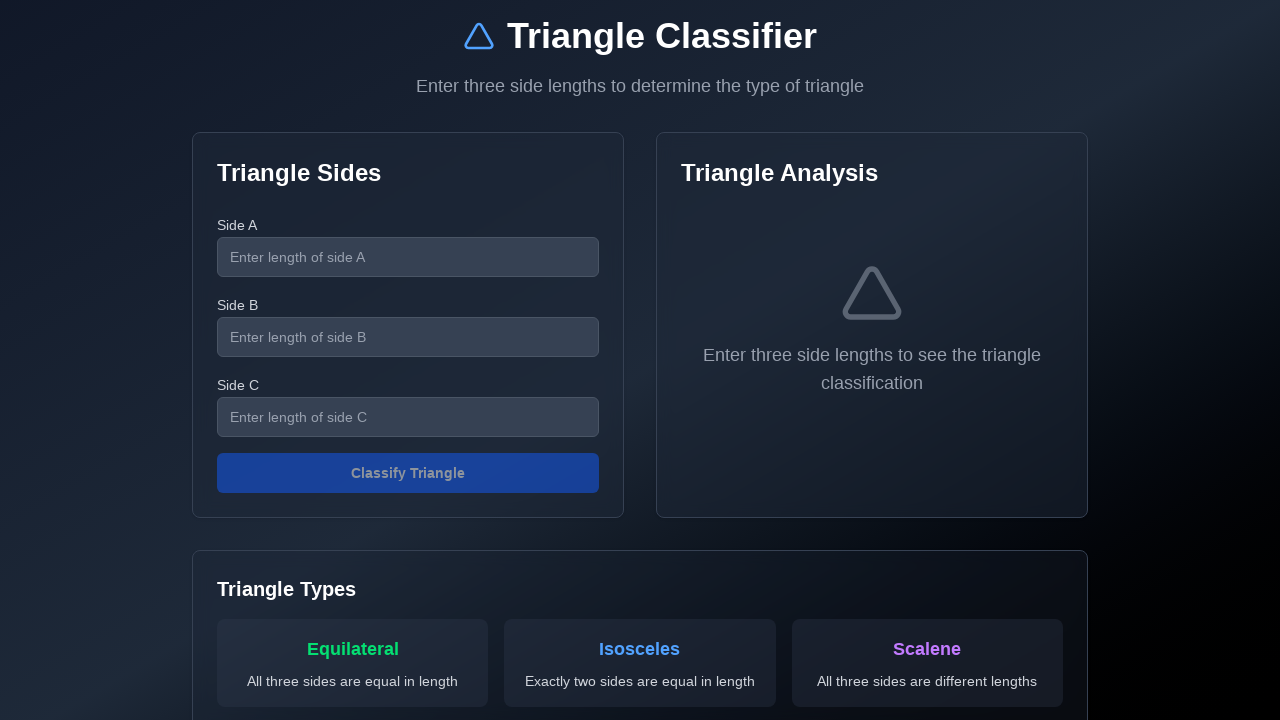

Waited for page to load (networkidle state)
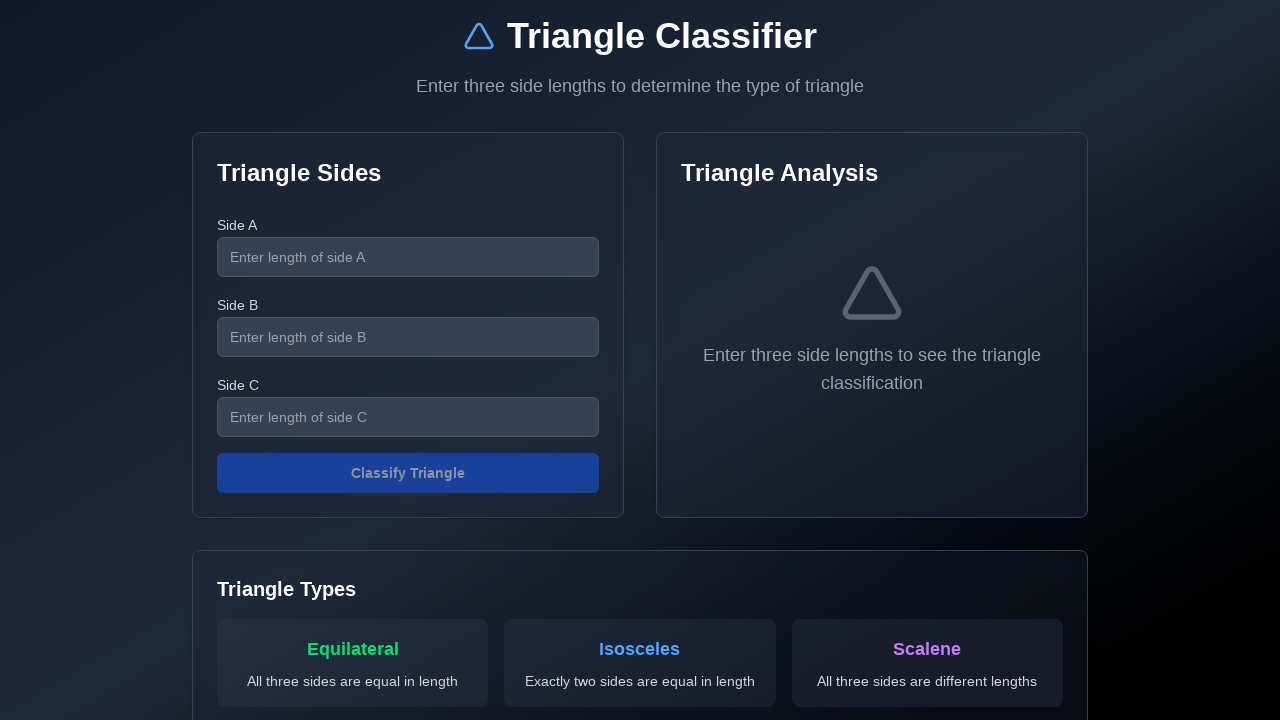

Located side A input field
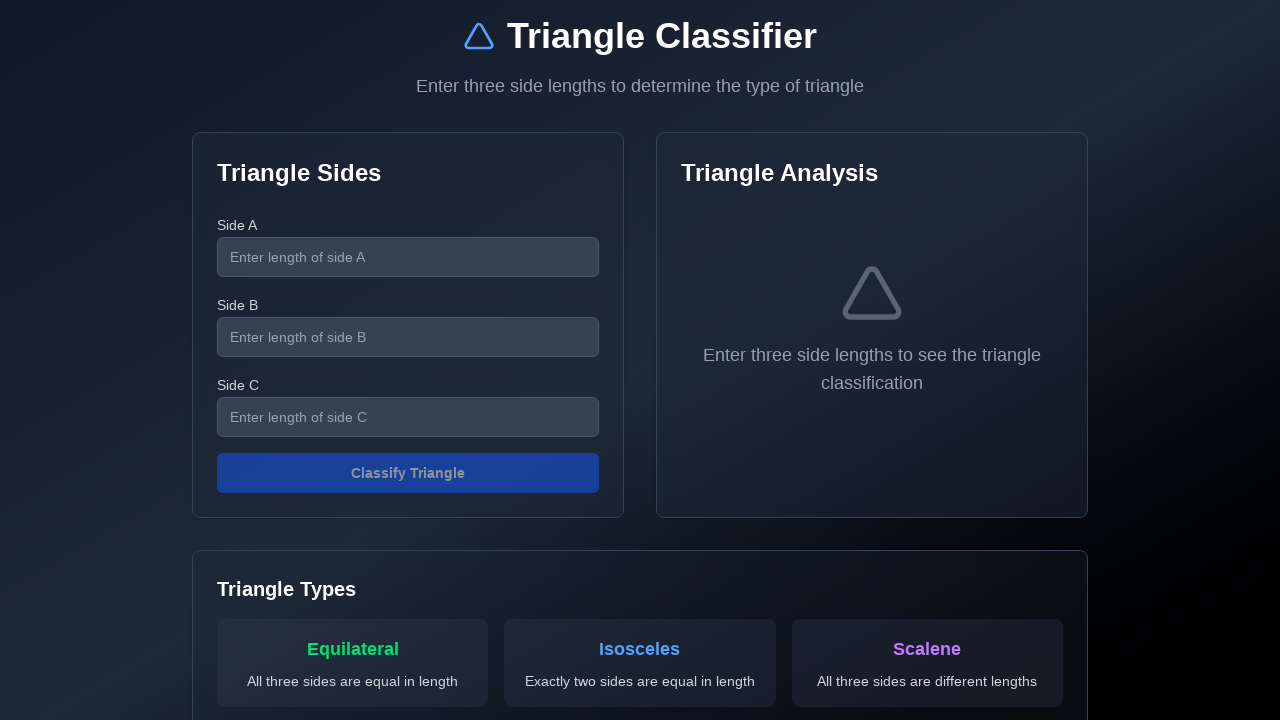

Located side B input field
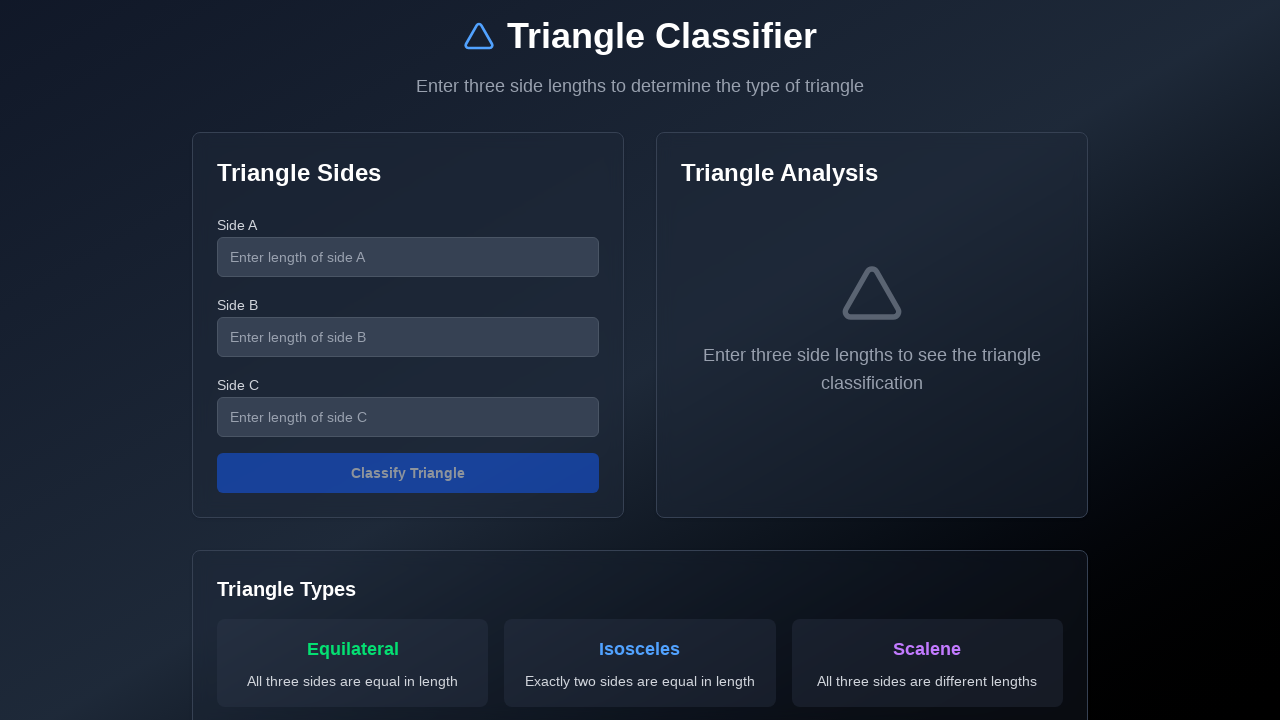

Located side C input field
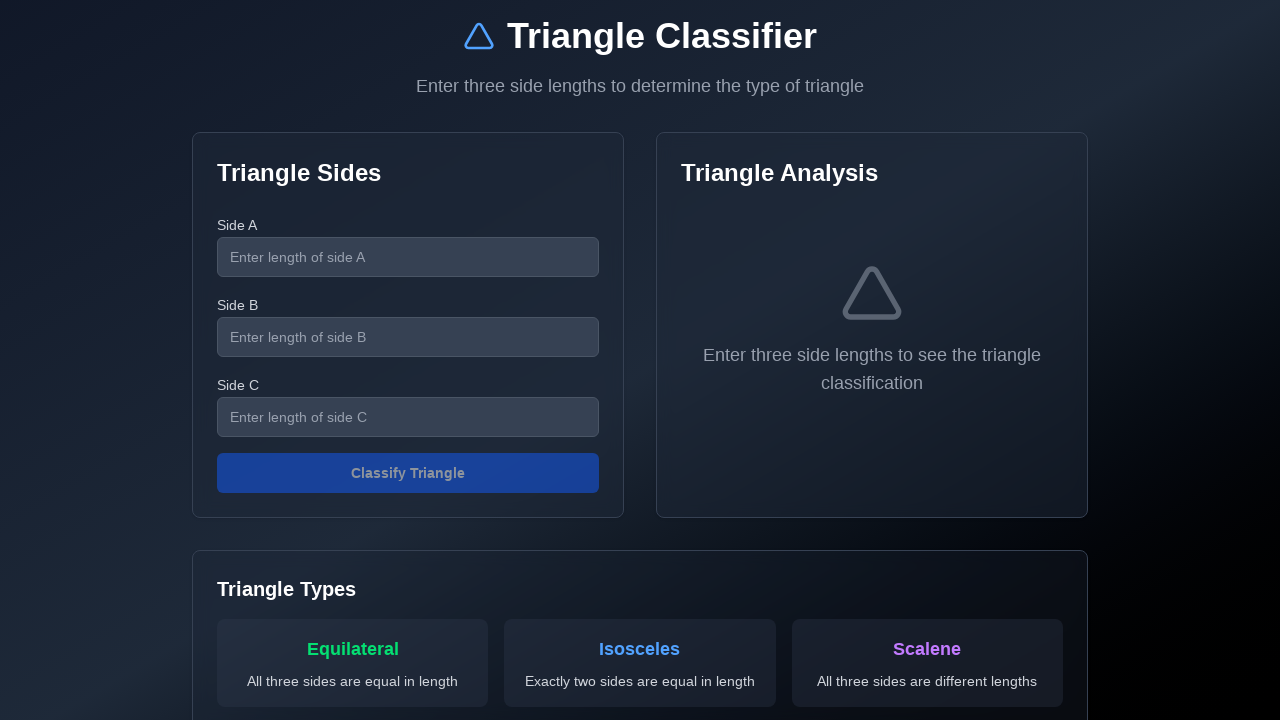

Cleared side A input field on #sideA
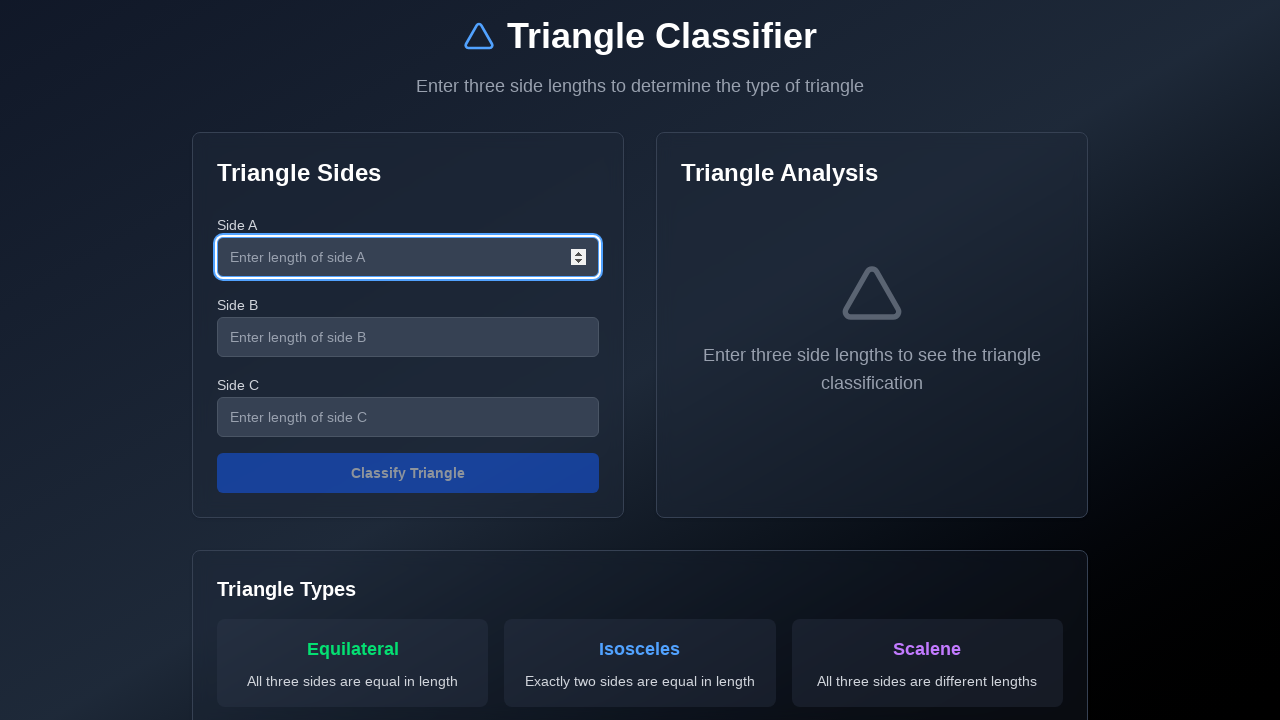

Filled side A with value '5' on #sideA
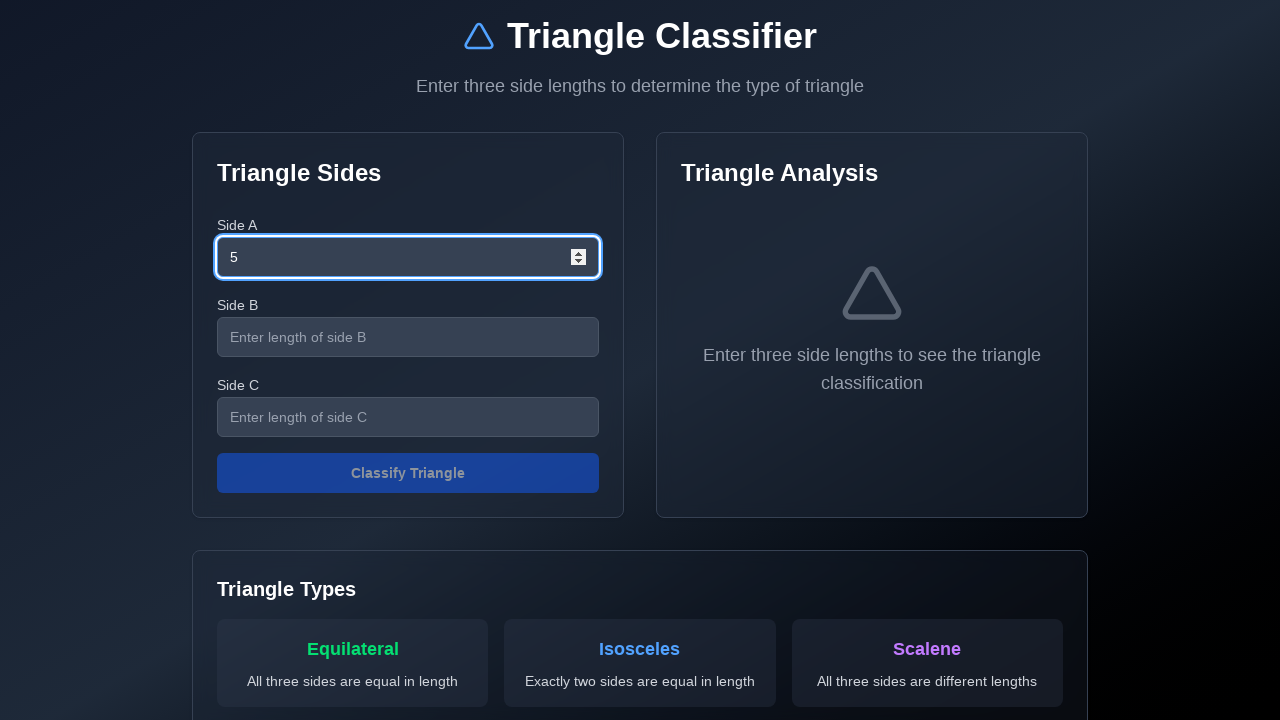

Cleared side B input field on #sideB
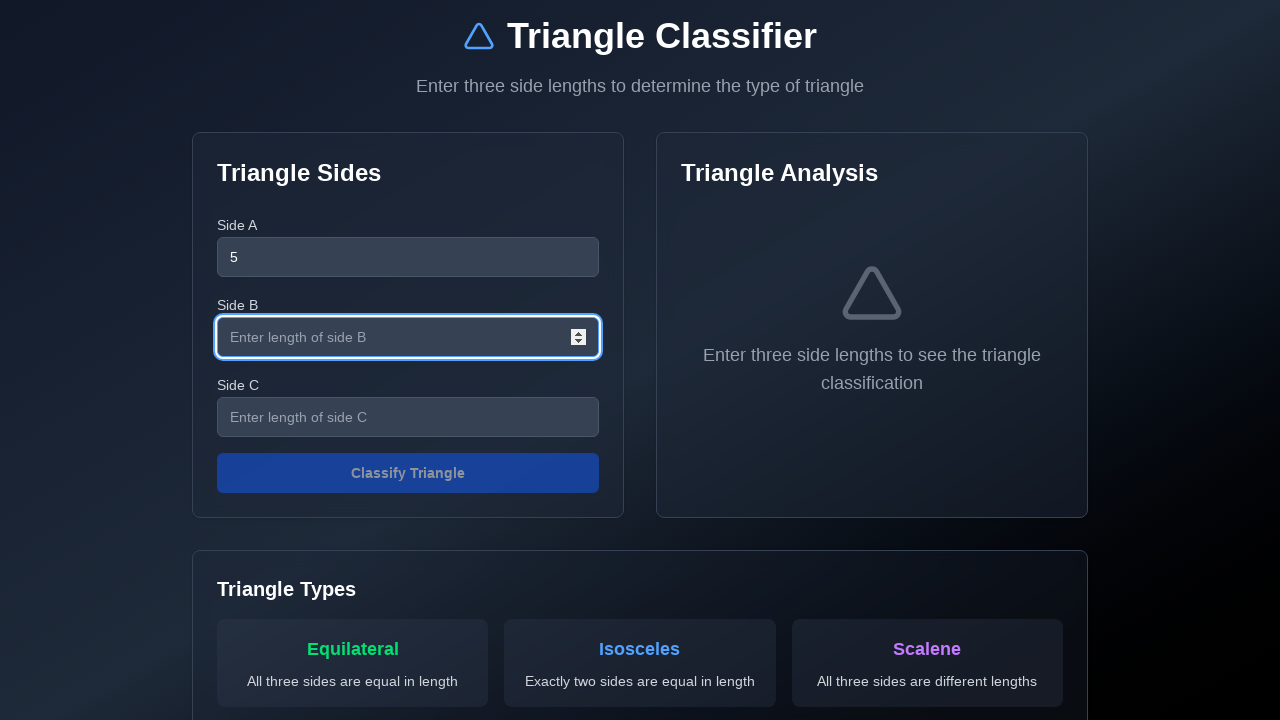

Filled side B with value '5' on #sideB
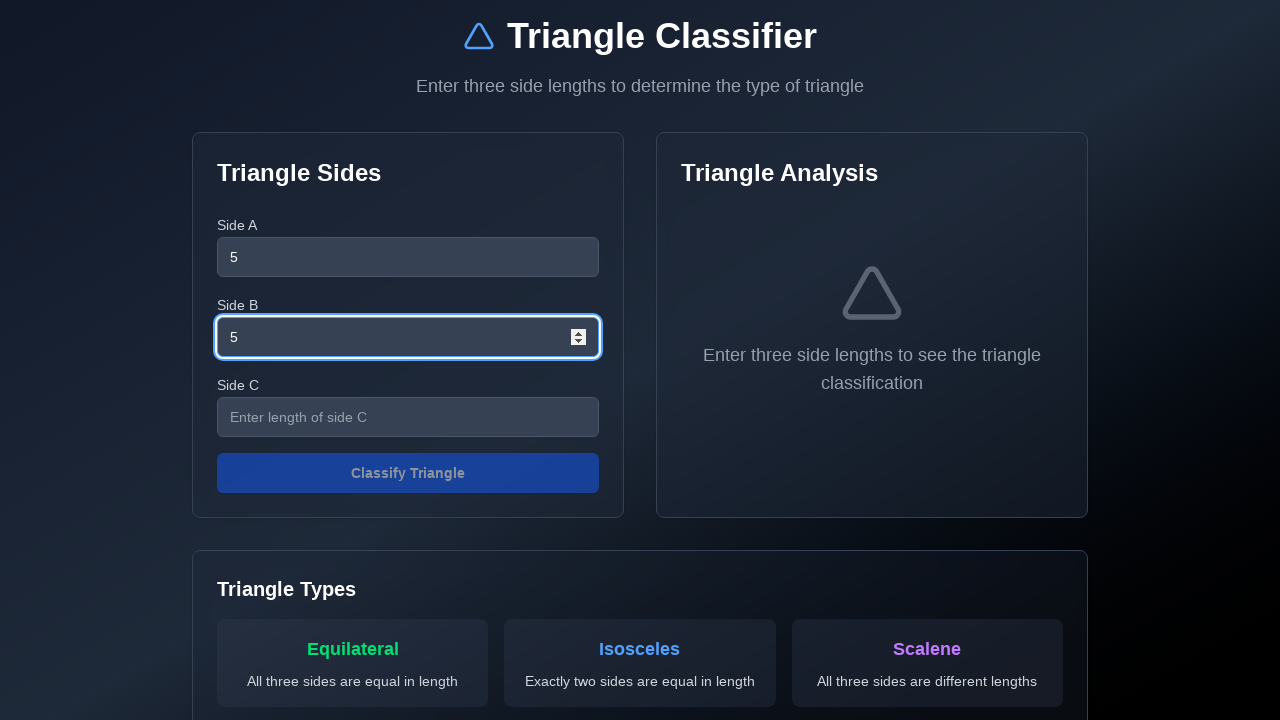

Cleared side C input field on #sideC
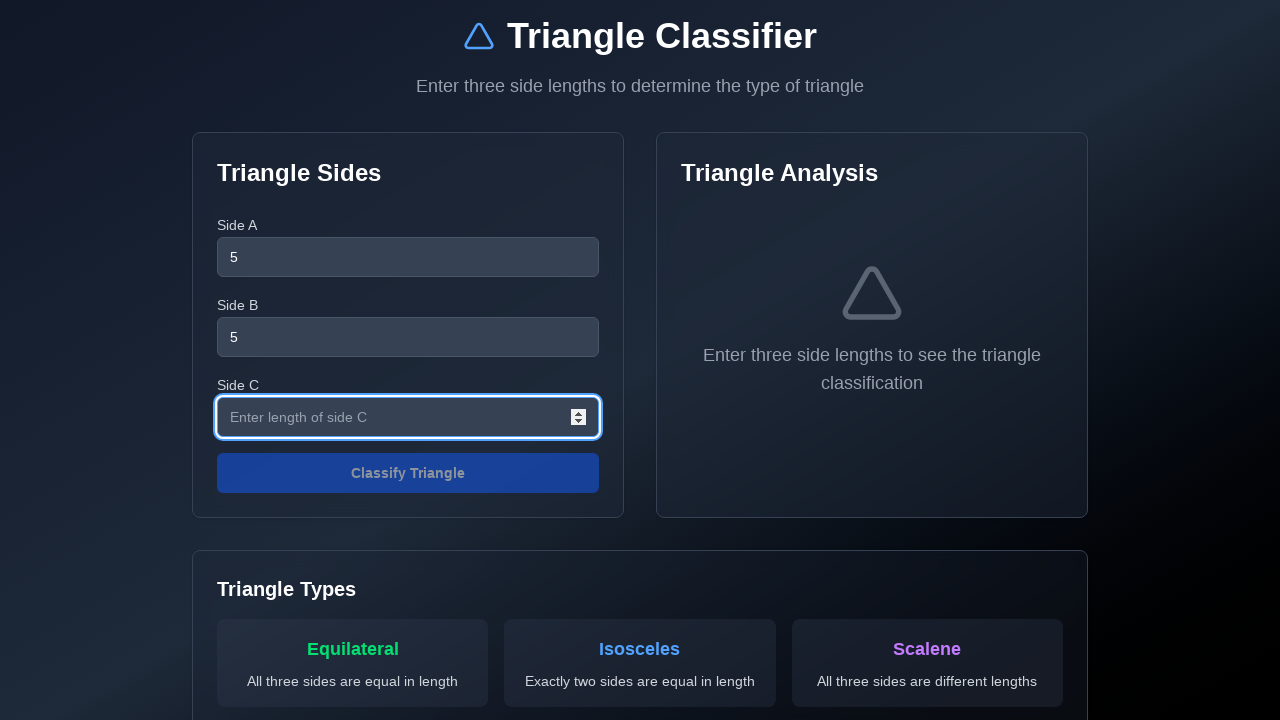

Filled side C with value '5' on #sideC
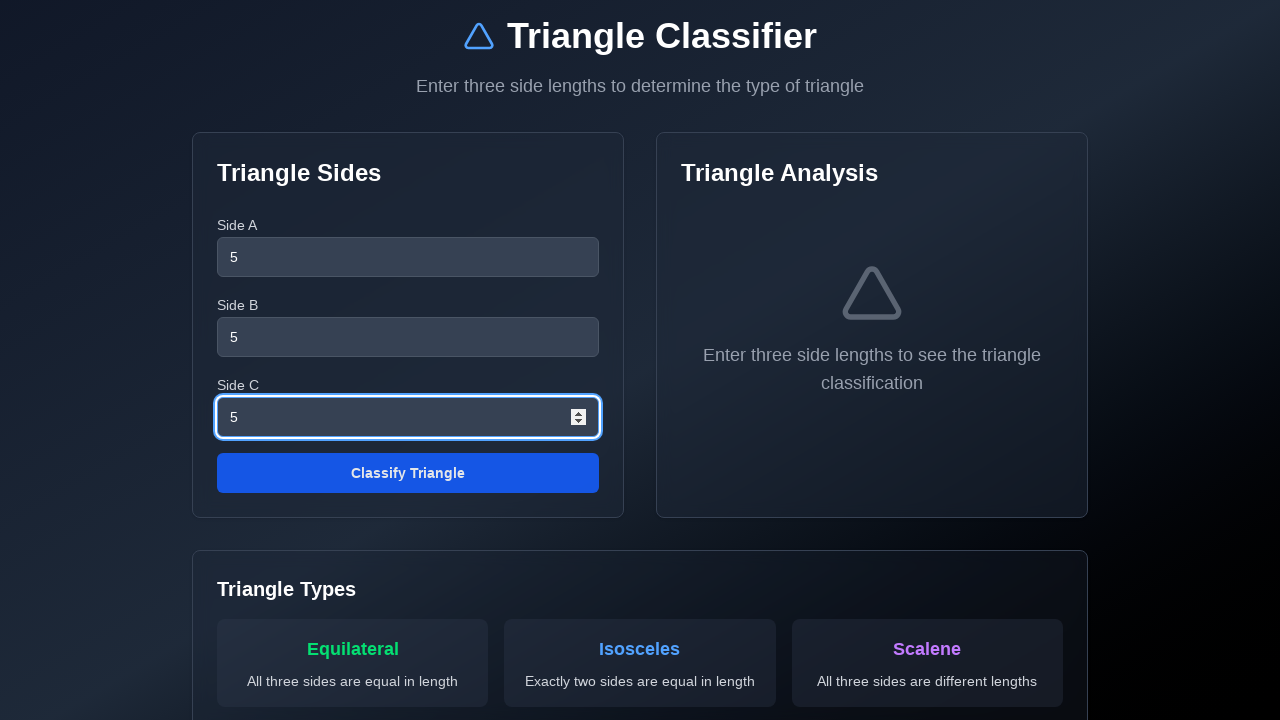

Clicked the classify button at (408, 473) on button
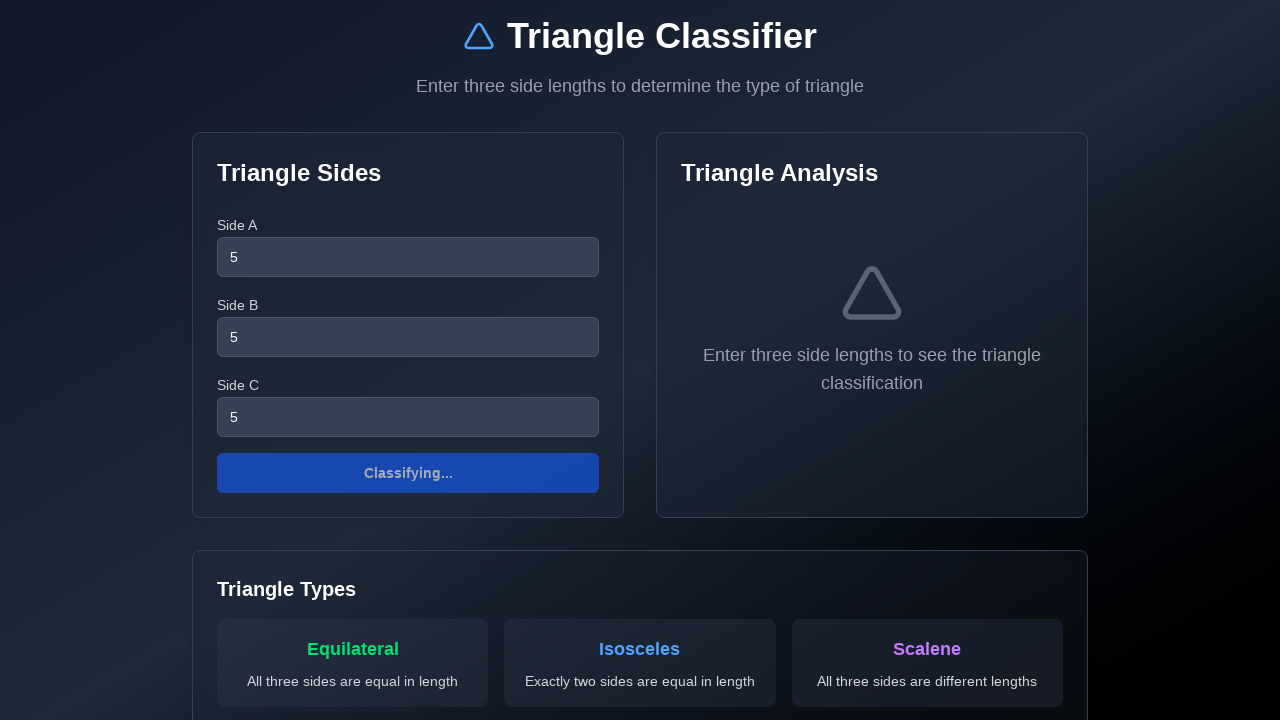

Waited for result to appear (equilateral triangle classification)
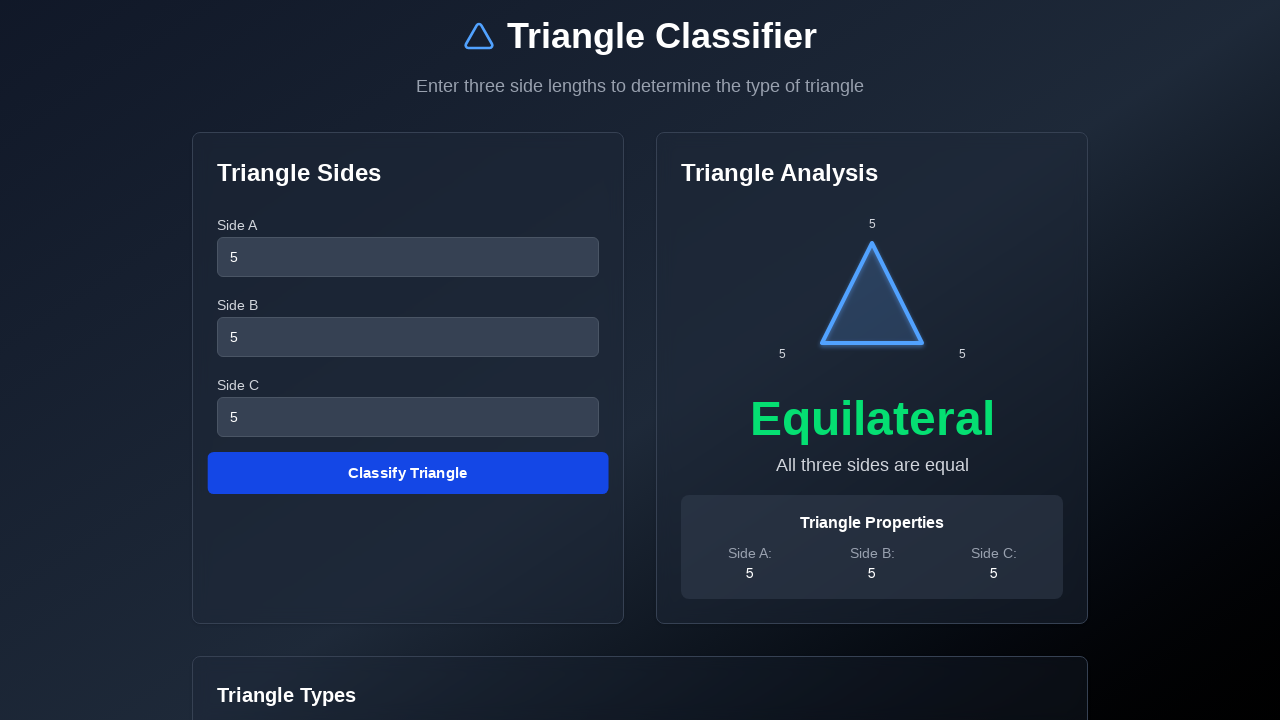

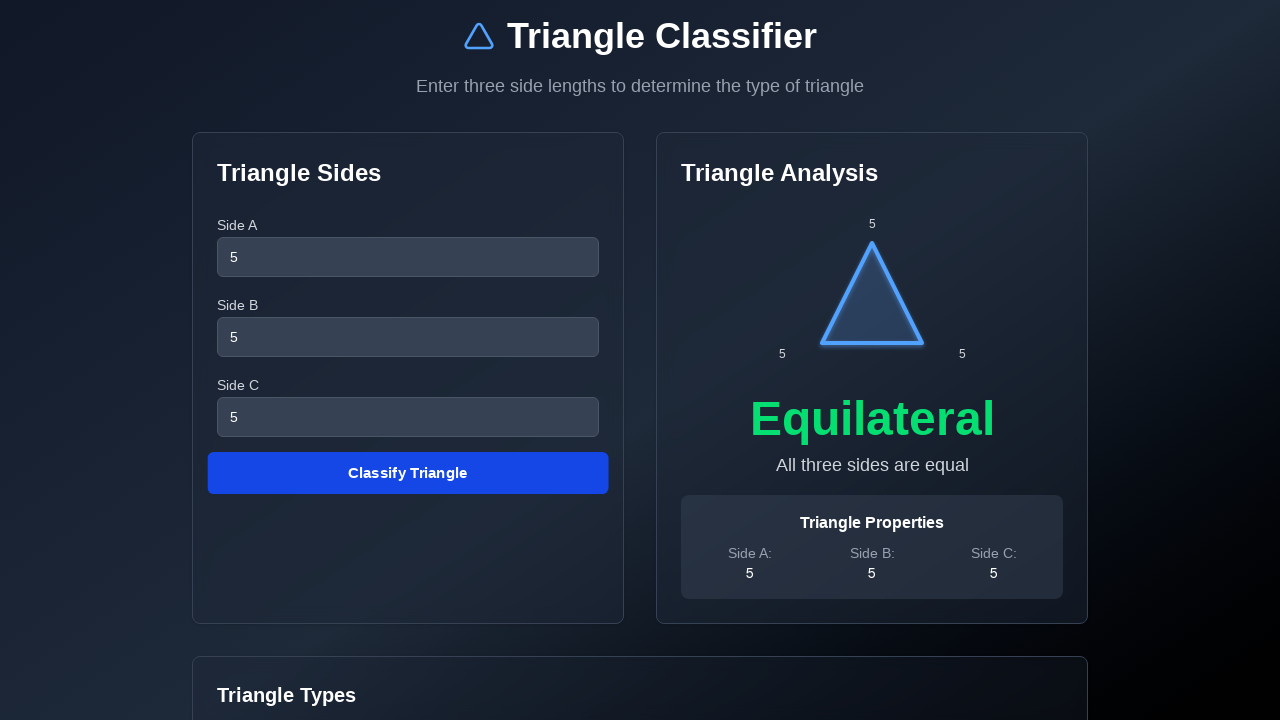